Tests an MDN accessibility demo page by clicking a button, handling an alert, and filling a form input field

Starting URL: https://mdn.github.io/learning-area/tools-testing/cross-browser-testing/accessibility/native-keyboard-accessibility.html

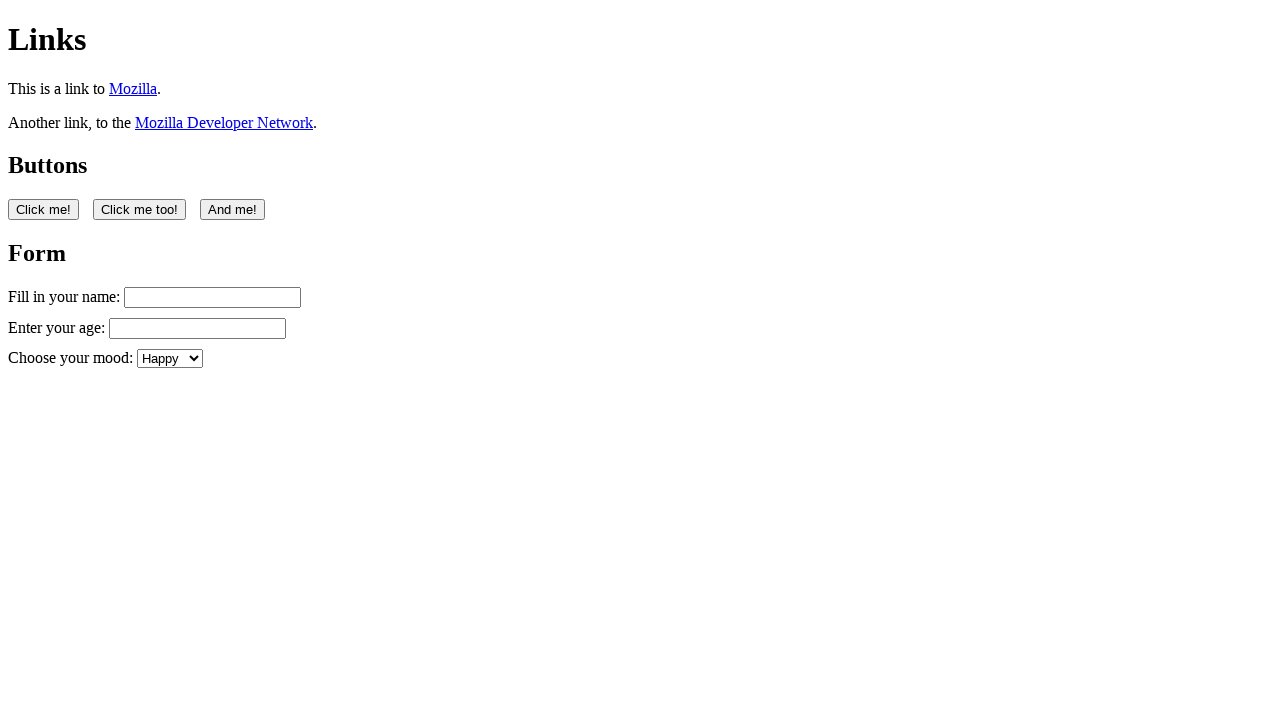

Located first button and retrieved its text content
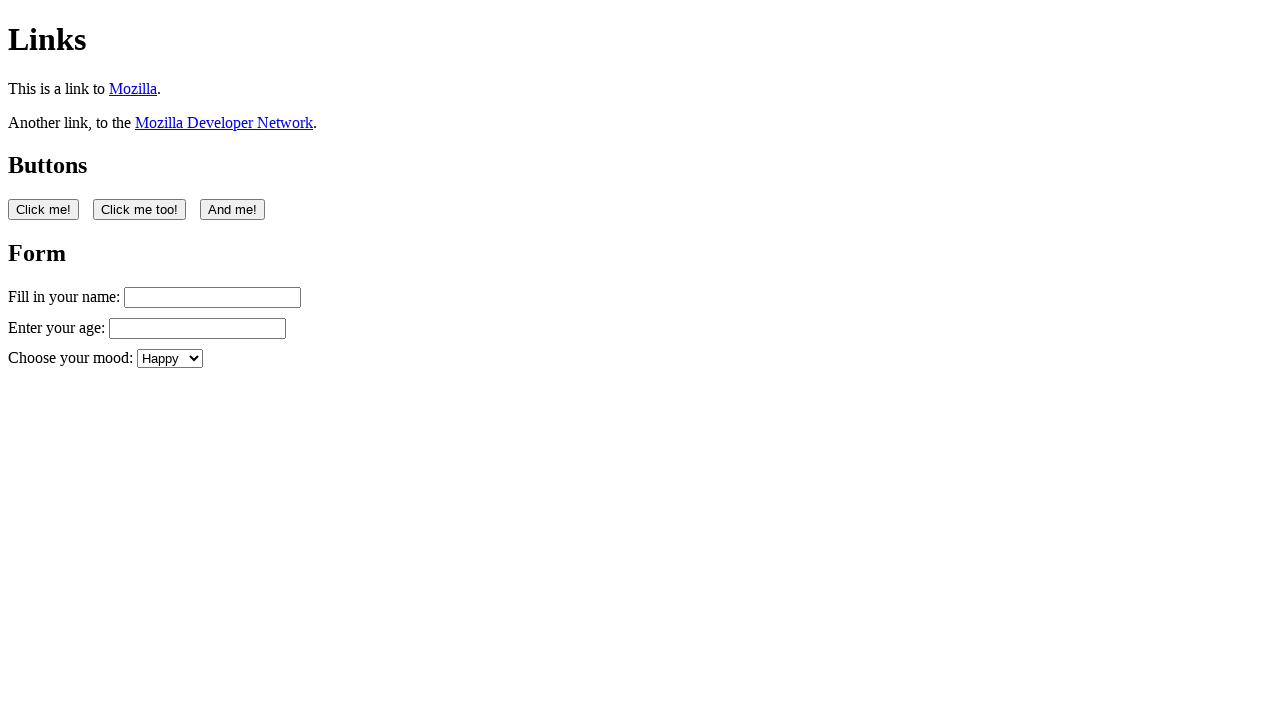

Clicked the first button to trigger alert dialog at (44, 209) on button:nth-of-type(1)
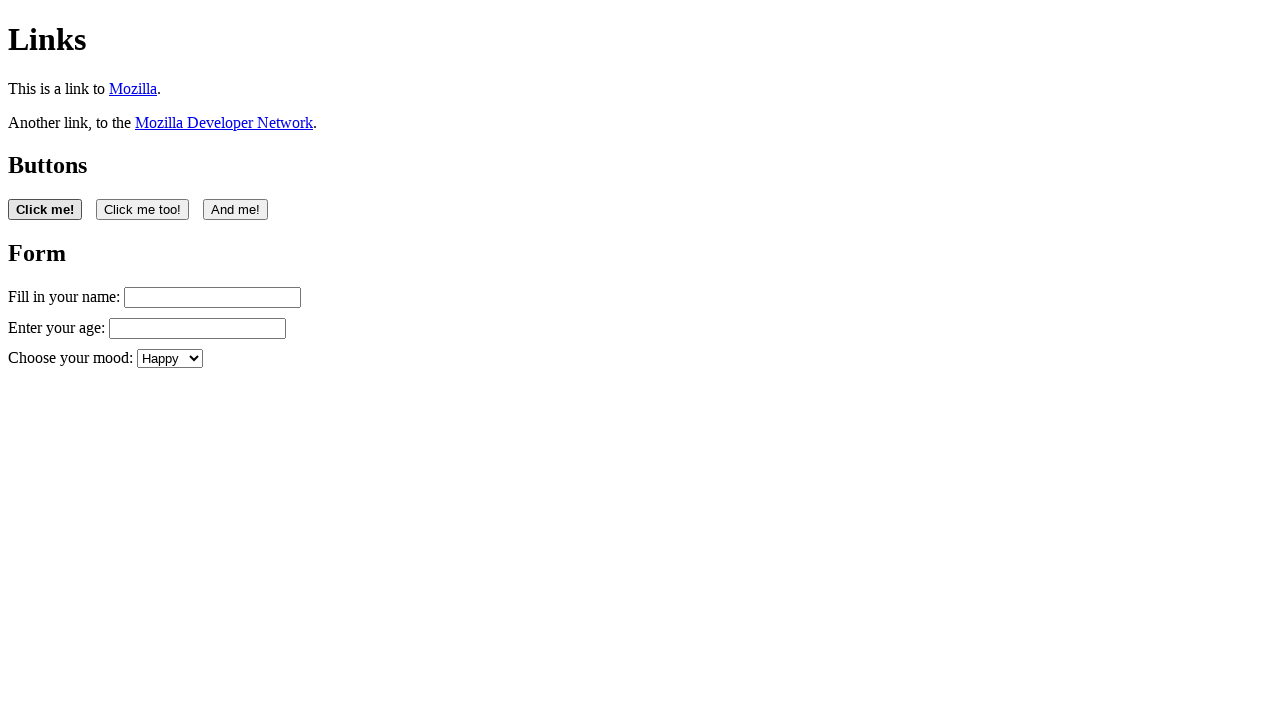

Set up alert handler to accept dialog
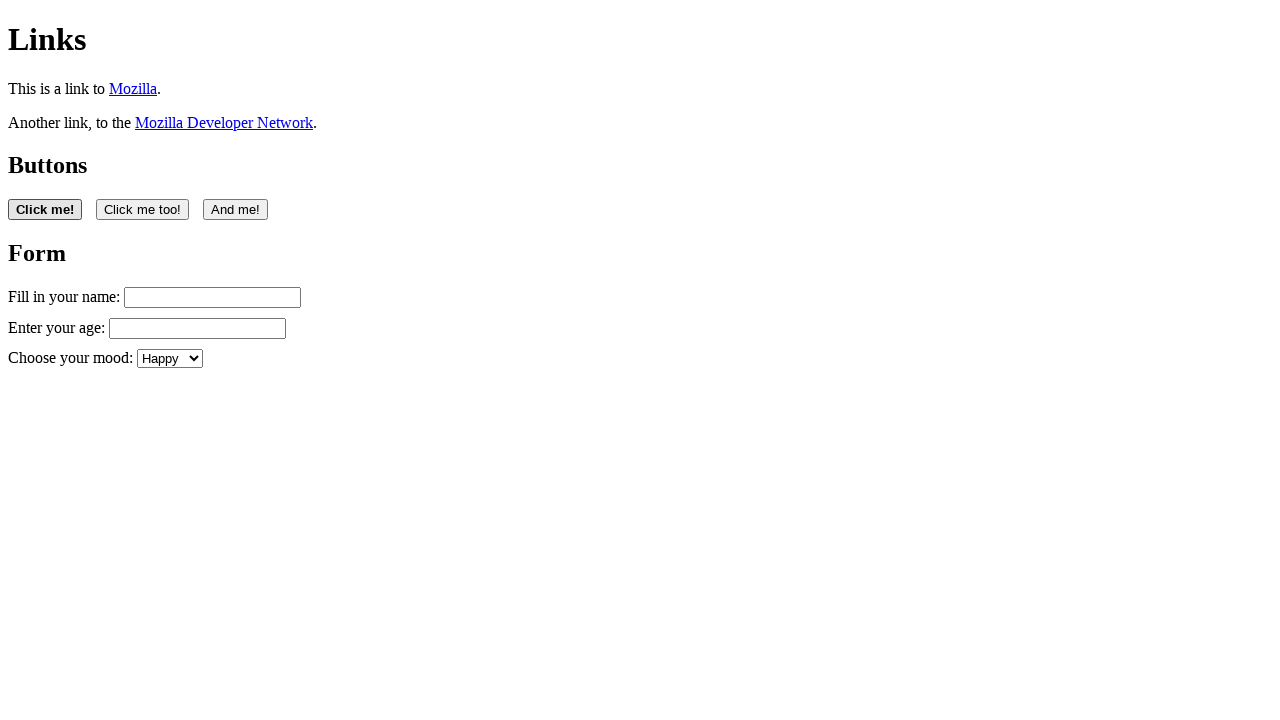

Waited 2 seconds for page to stabilize
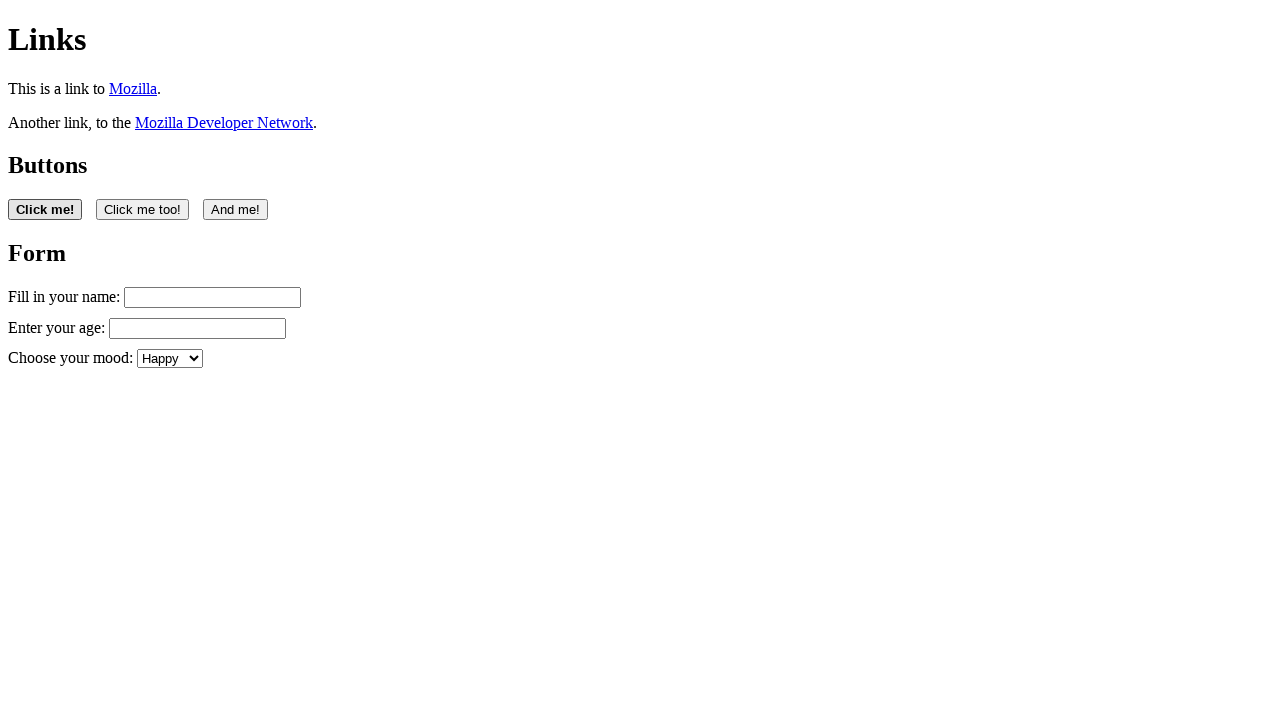

Filled name input field with 'Filling in my form' on #name
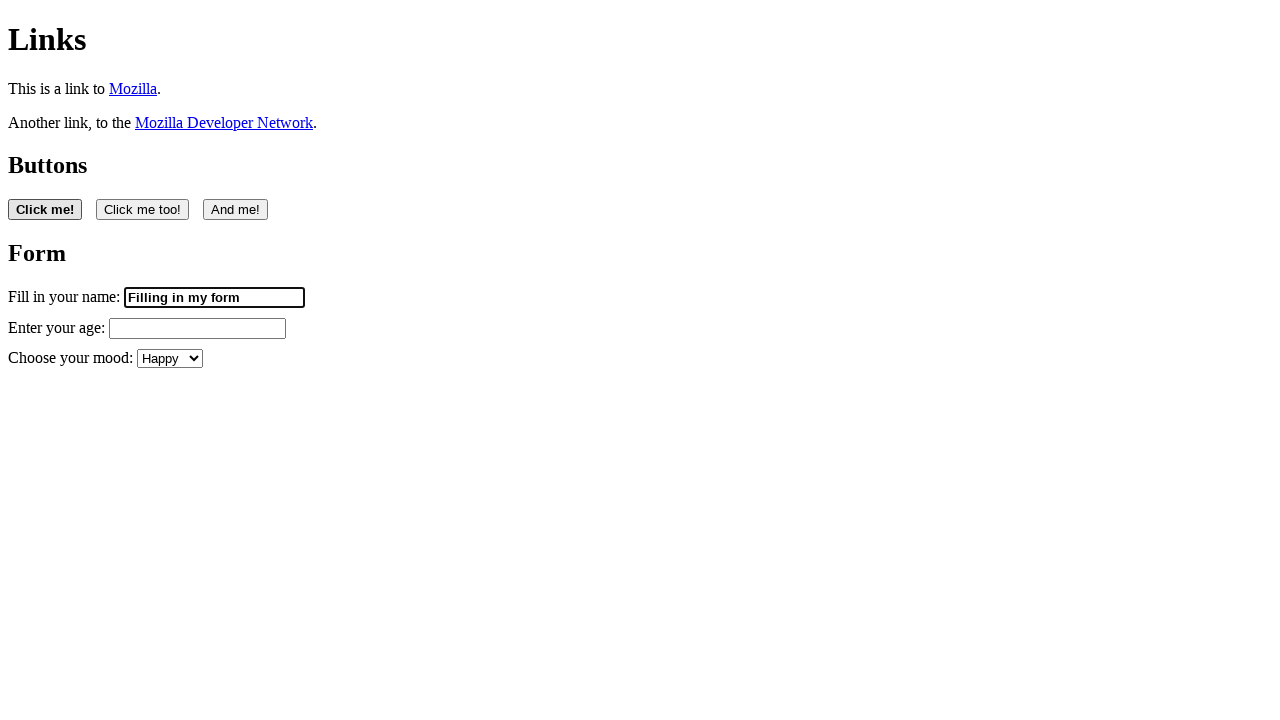

Retrieved value from name input field
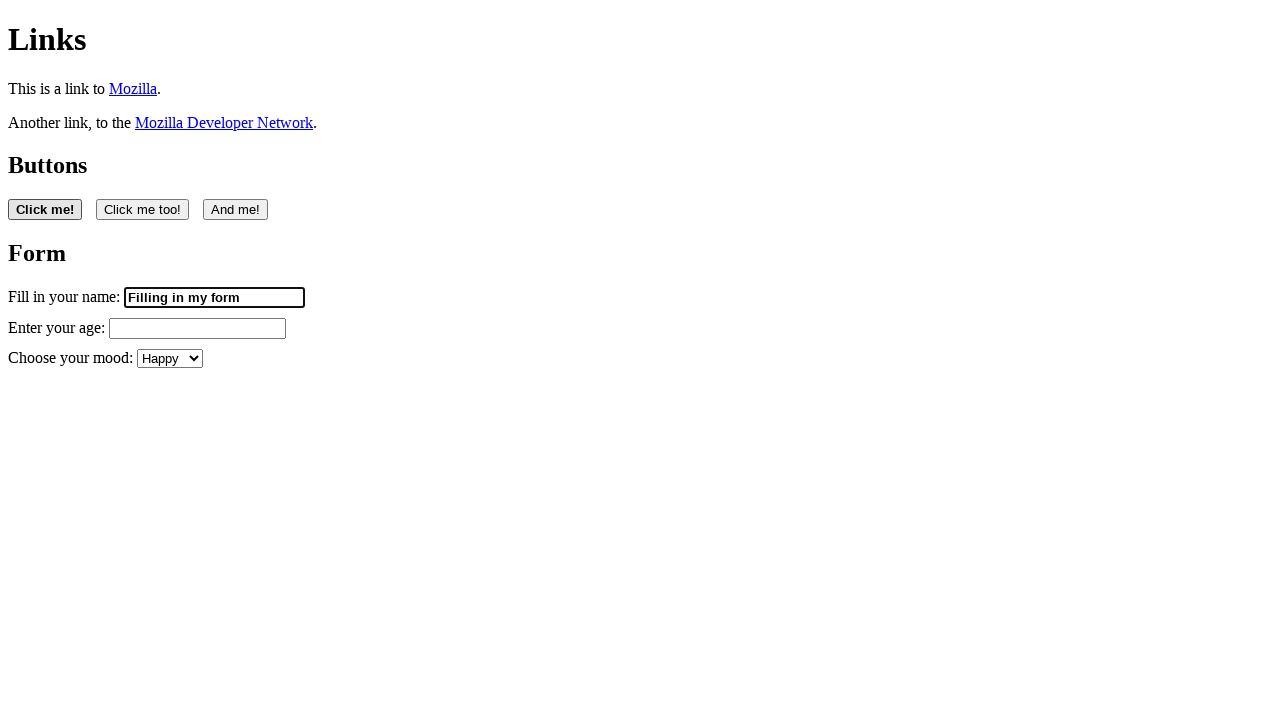

Verified form input is editable and contains text
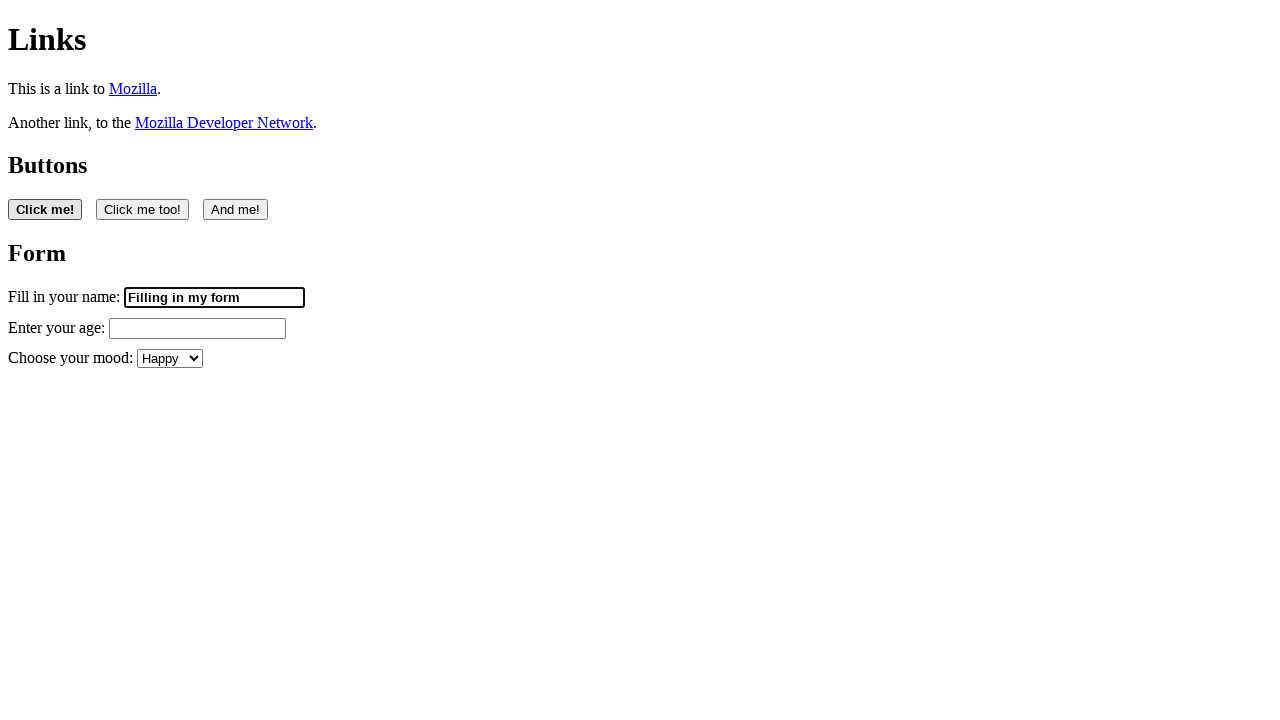

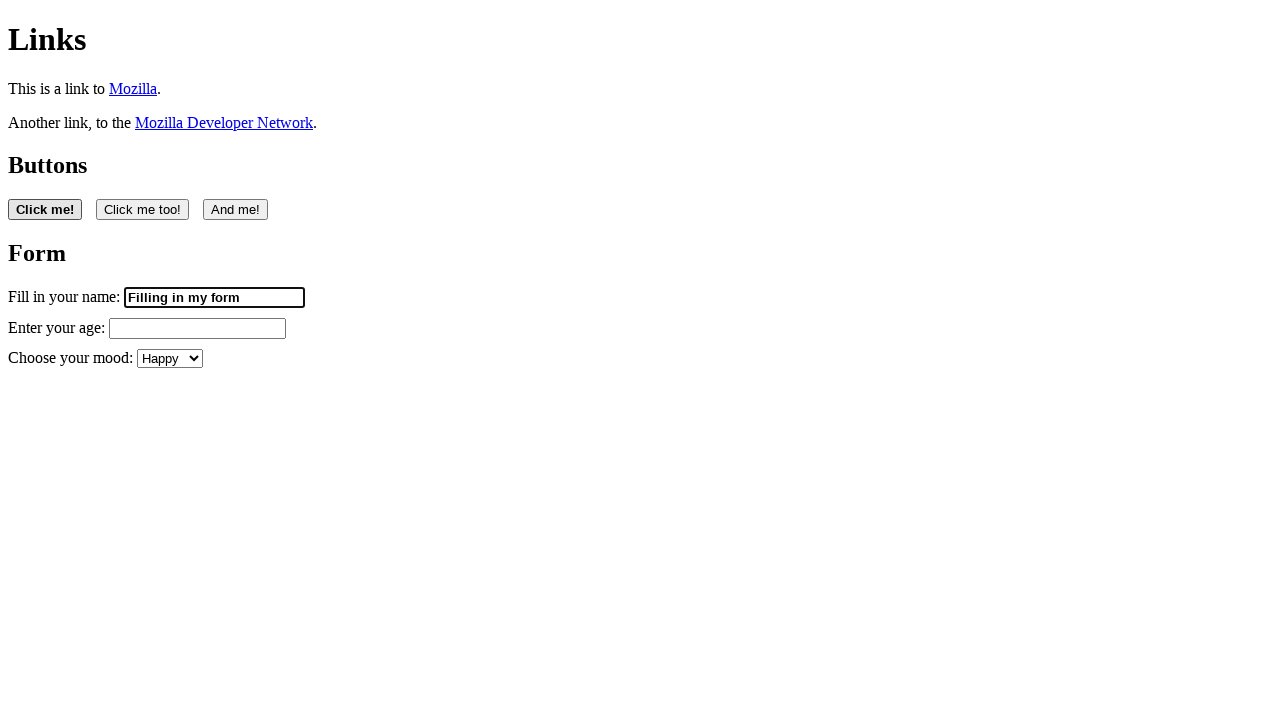